Navigates to the Honda Two Wheelers India homepage and verifies that the current URL matches the expected URL.

Starting URL: https://www.honda2wheelersindia.com/

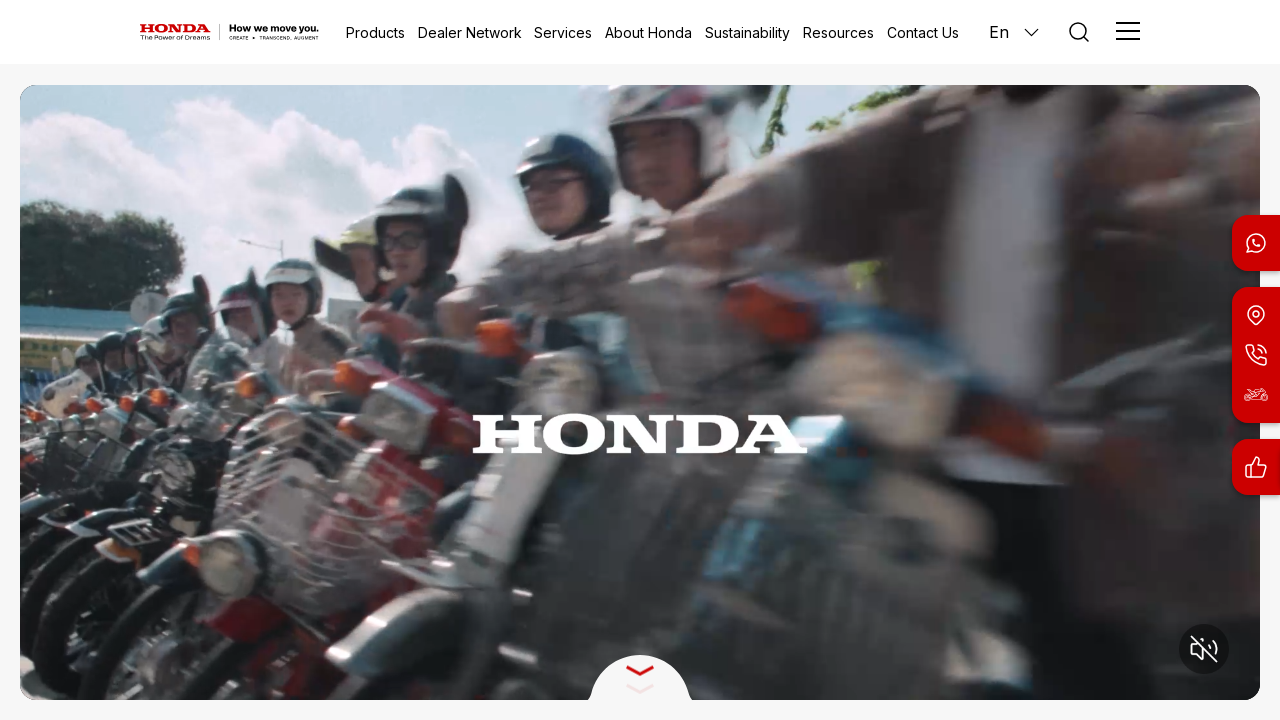

Retrieved current URL from page
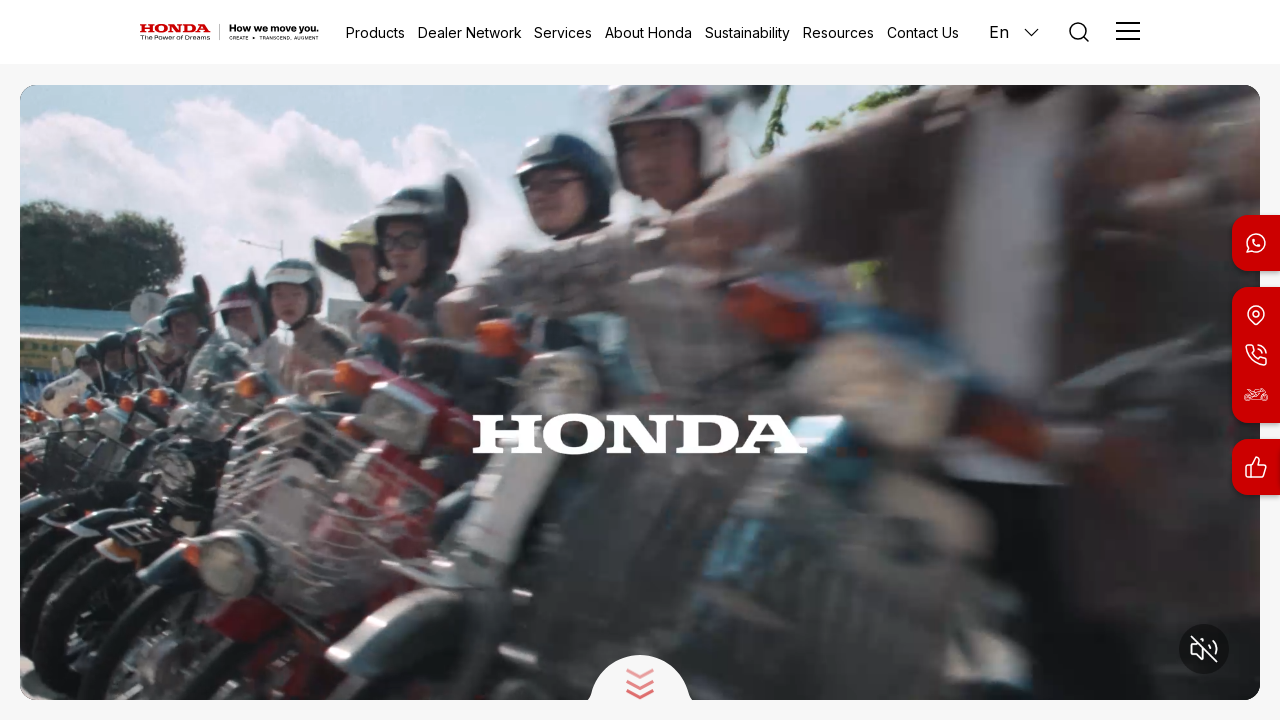

Verified that current URL matches expected Honda Two Wheelers India homepage URL
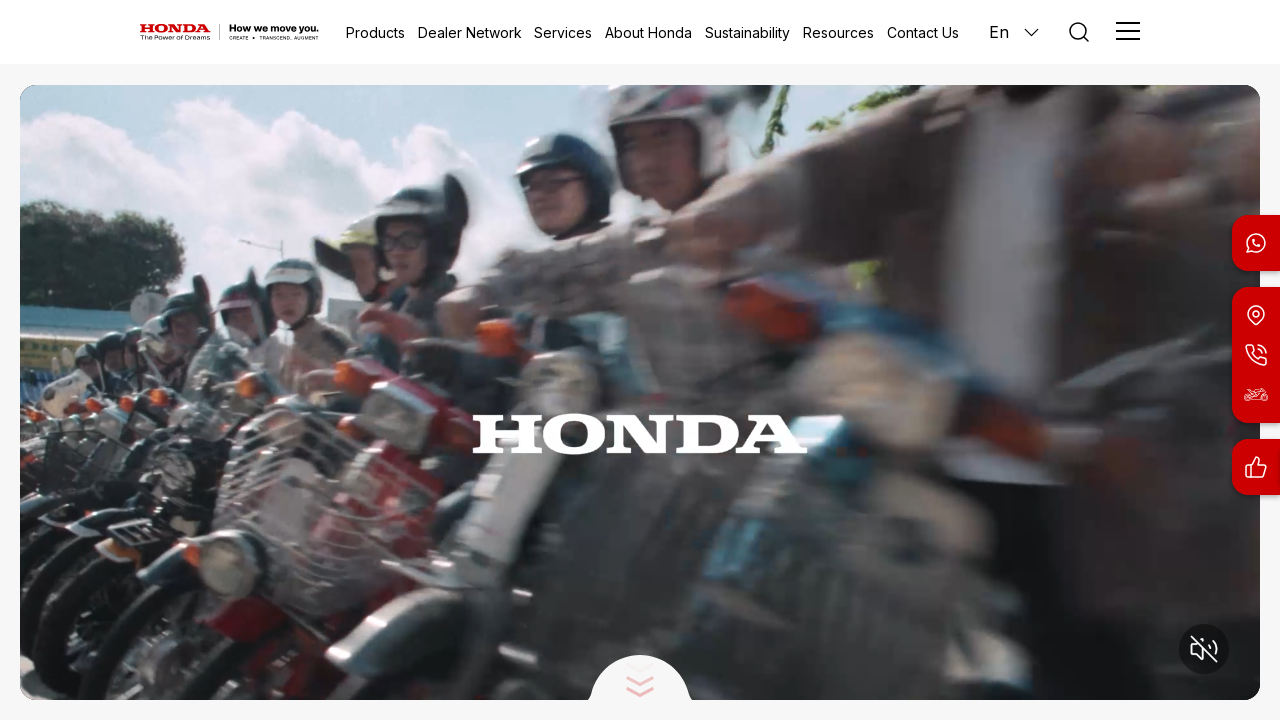

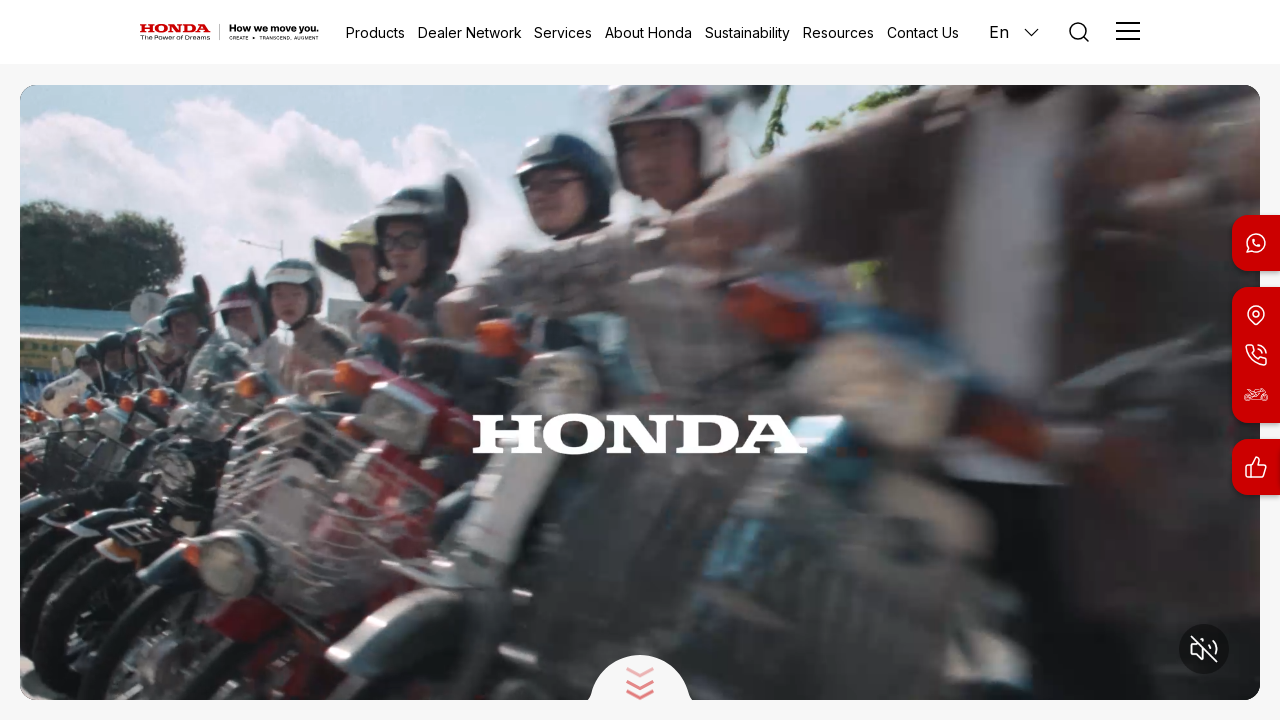